Navigates to OrangeHRM demo site and verifies the page loads successfully

Starting URL: https://opensource-demo.orangehrmlive.com/

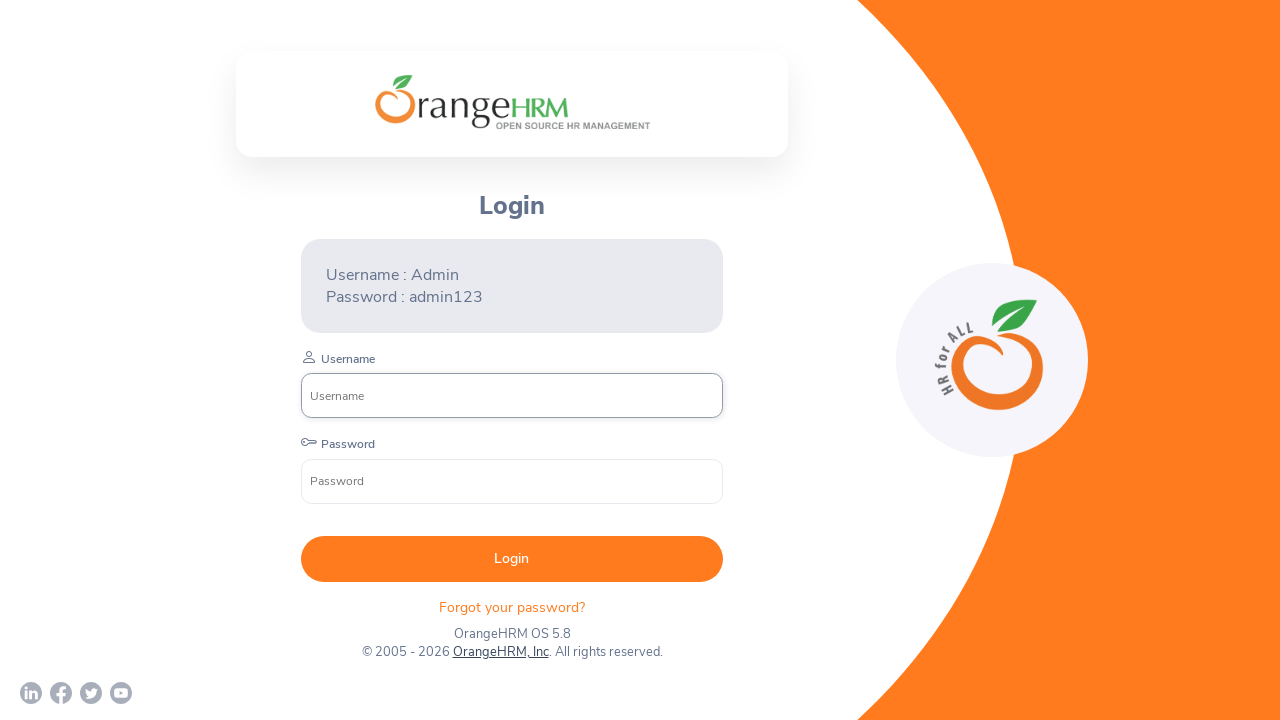

Retrieved page title from OrangeHRM demo site
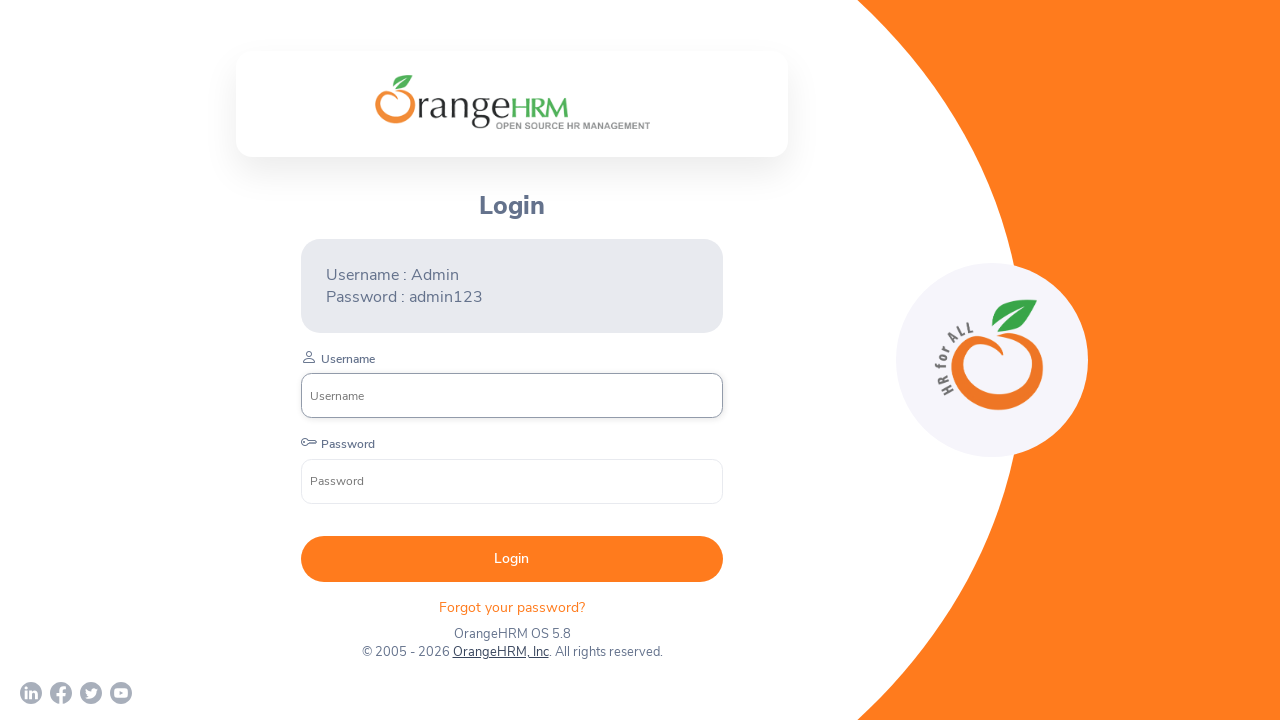

Retrieved page source content to verify successful page load
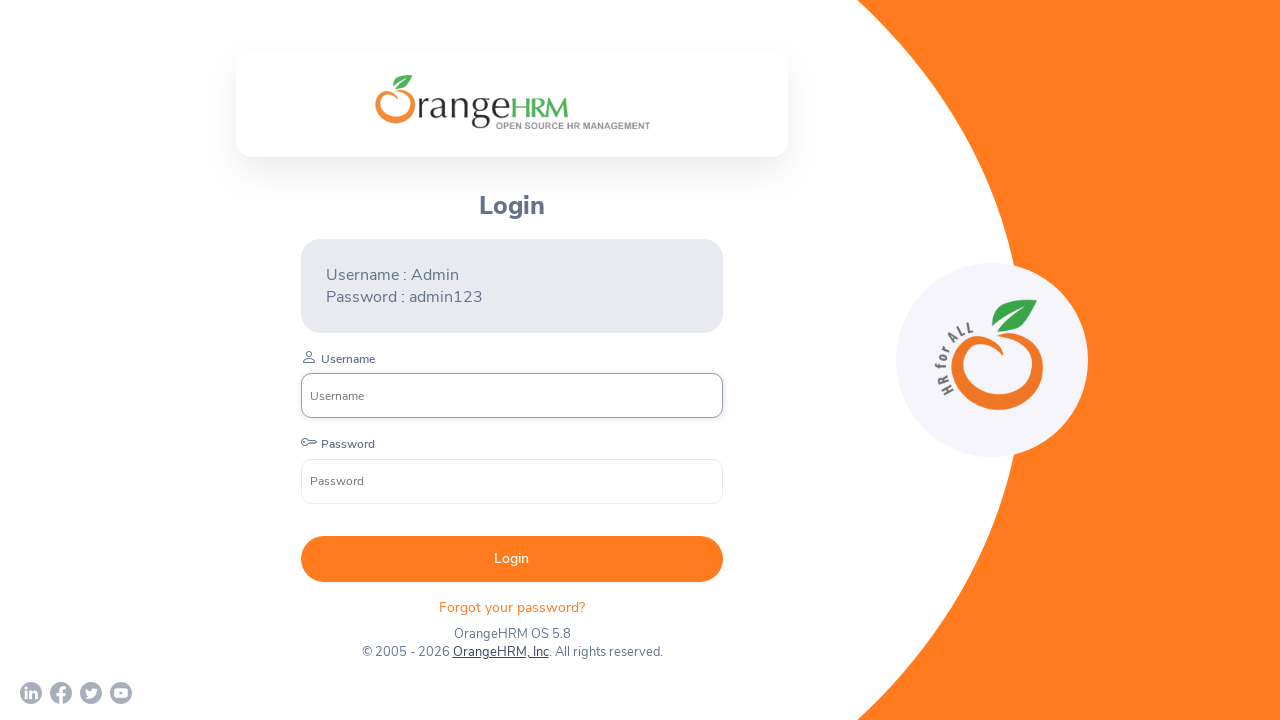

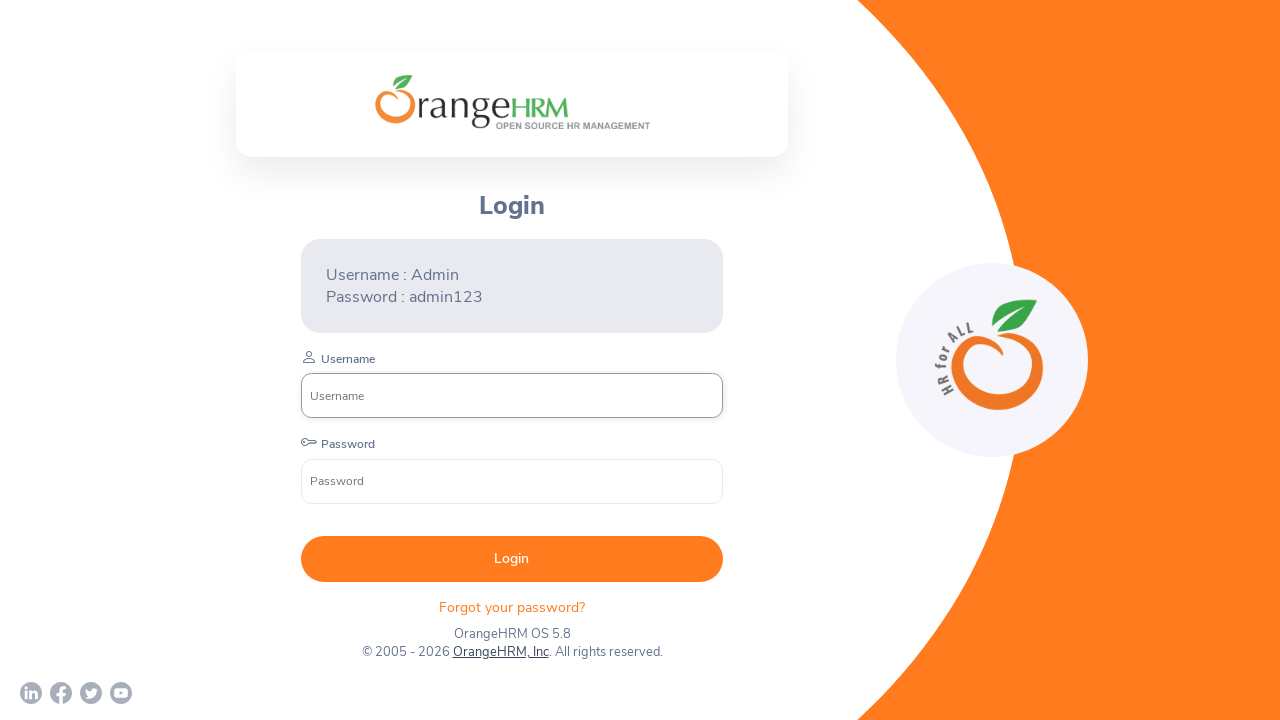